Clicks the fifth checkbox to check it, verifies it's checked, then clicks again to uncheck and verifies it's unchecked

Starting URL: https://lambdatest.github.io/sample-todo-app/

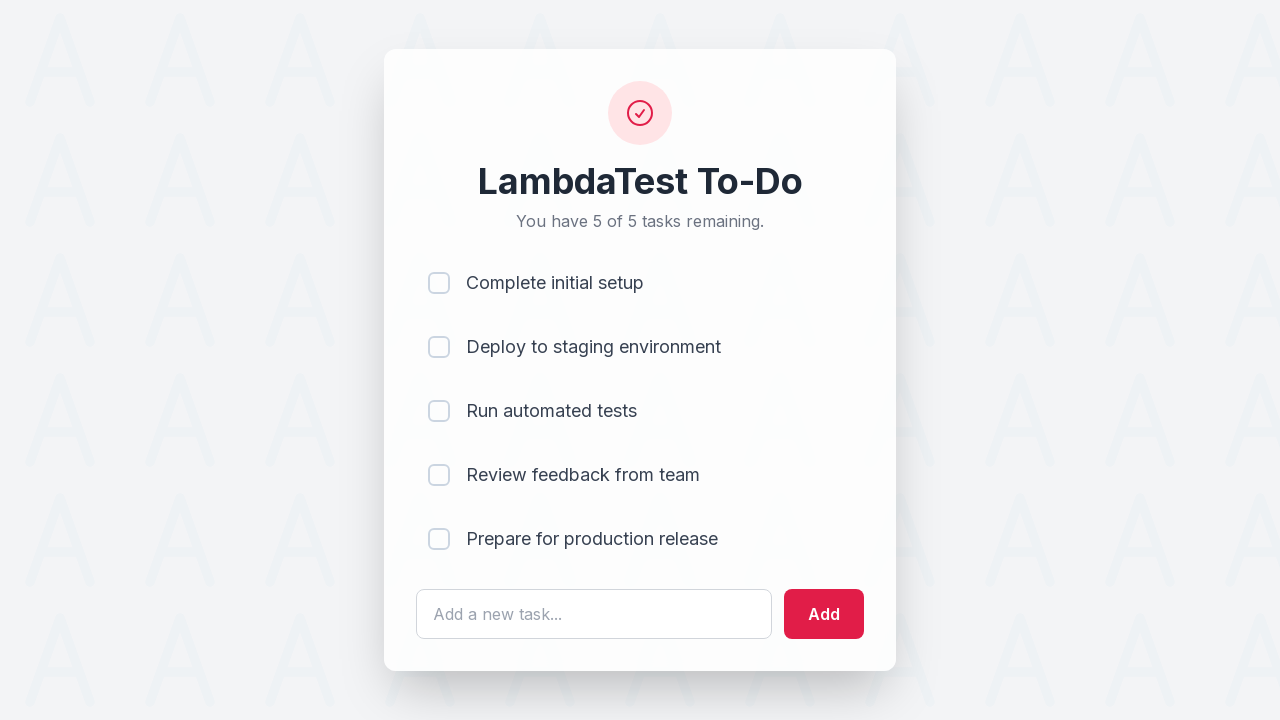

Clicked fifth checkbox to check it at (439, 539) on input[name='li5']
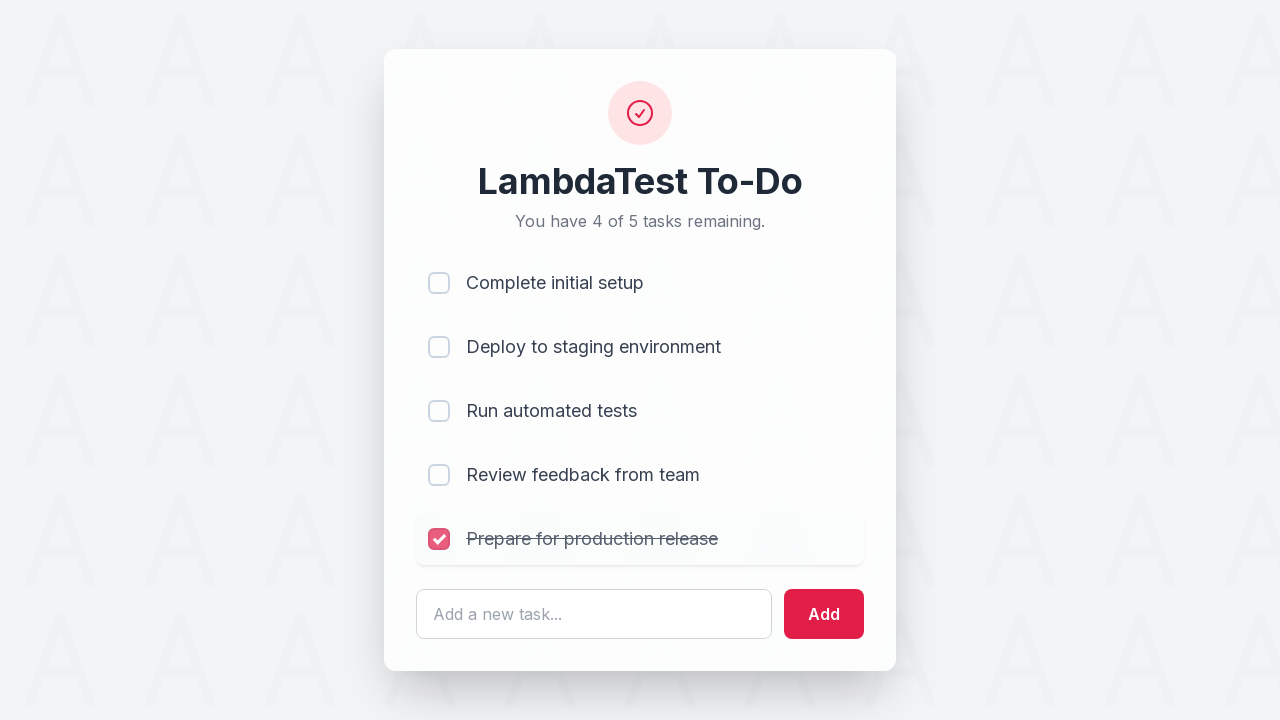

Verified fifth checkbox is checked
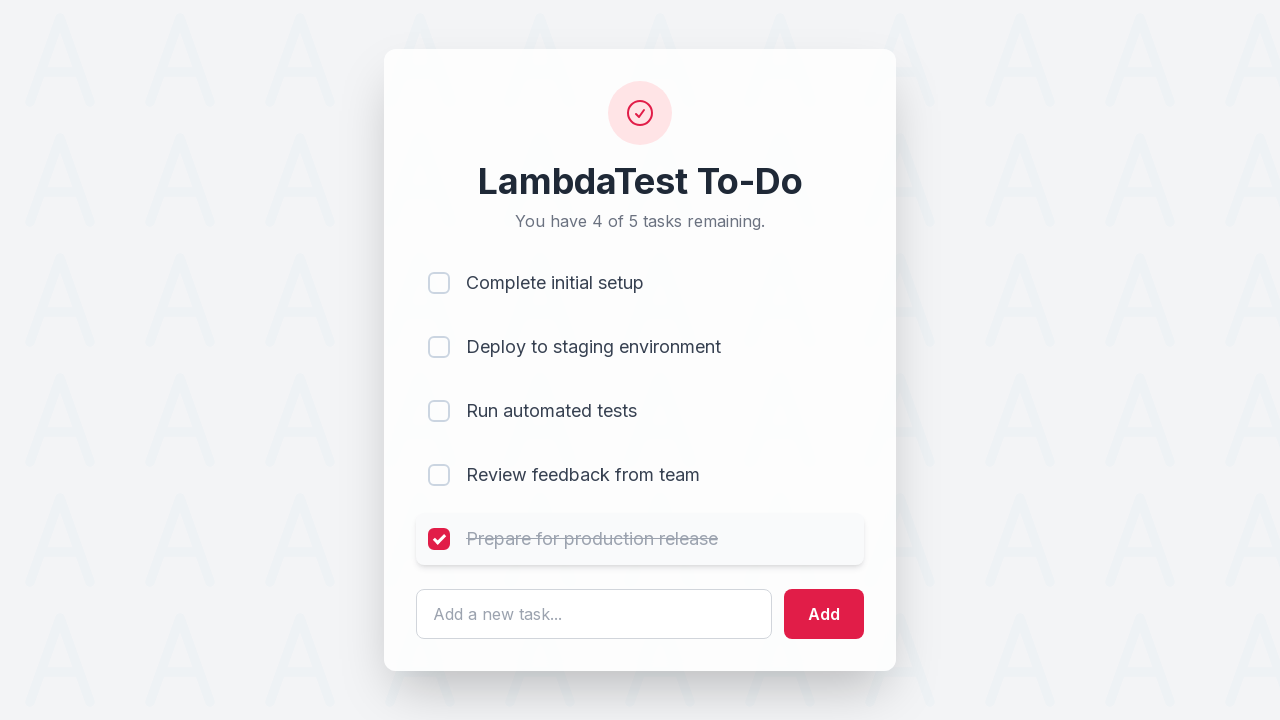

Clicked fifth checkbox again to uncheck it at (439, 539) on input[name='li5']
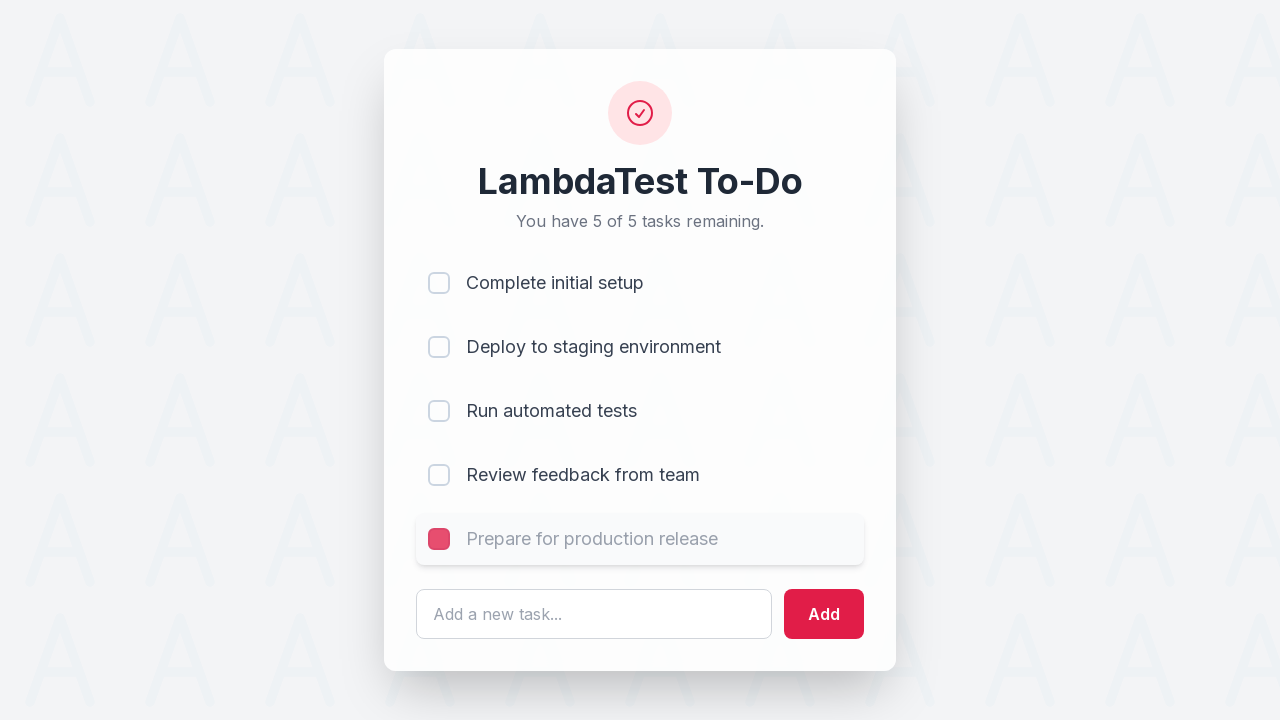

Verified fifth checkbox is unchecked
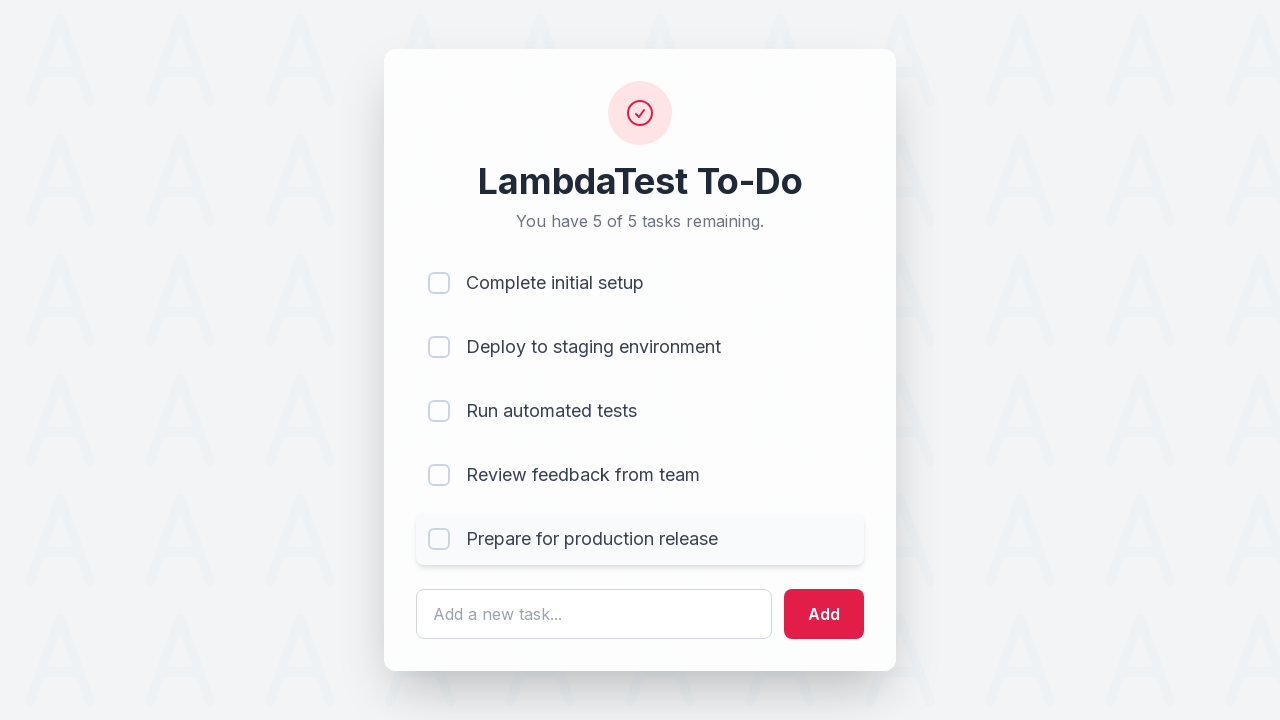

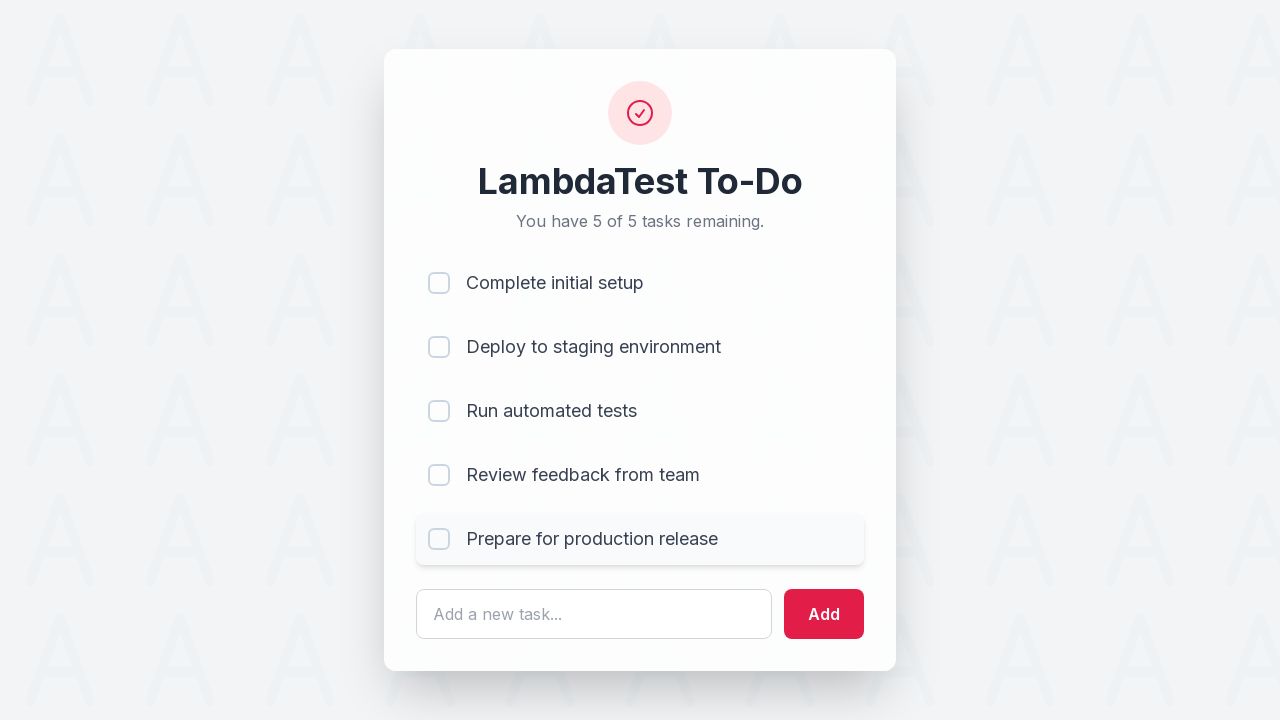